Tests the "New Window" button functionality by clicking it and verifying a new window opens with the sample page content

Starting URL: https://demoqa.com/browser-windows

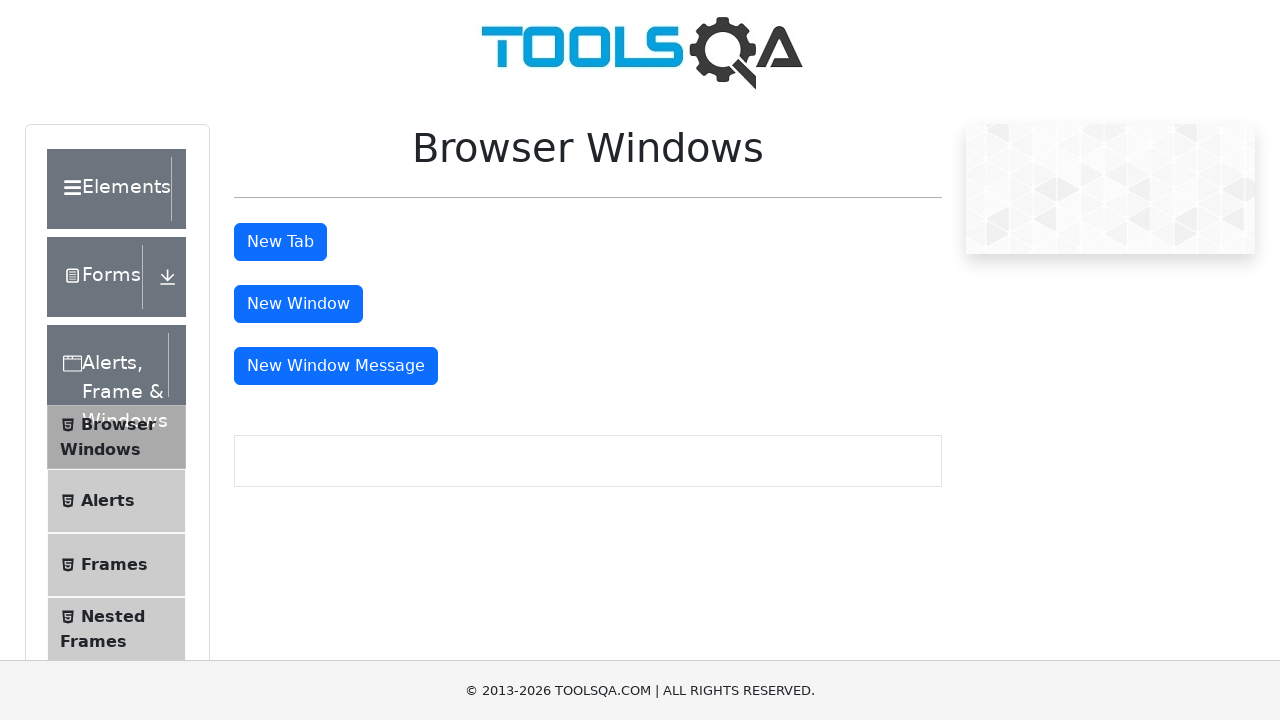

Clicked the 'New Window' button at (298, 304) on #windowButton
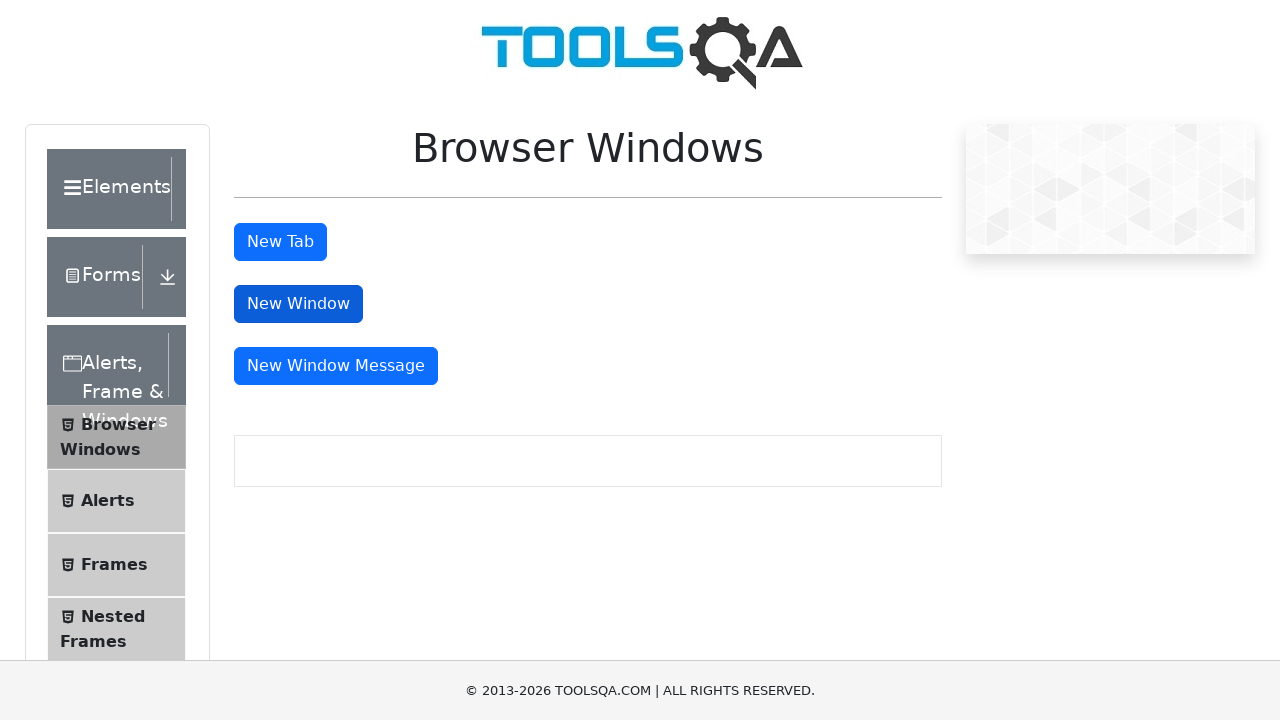

New window opened and captured
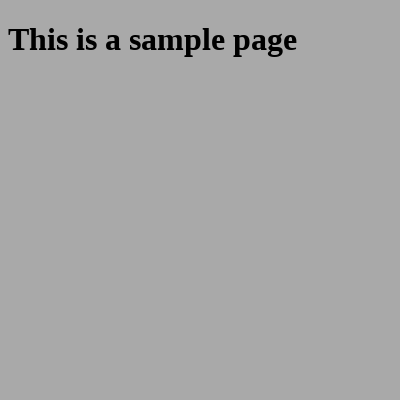

New page finished loading
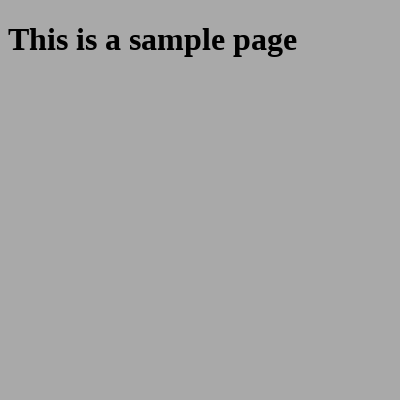

Verified new page URL contains 'sample'
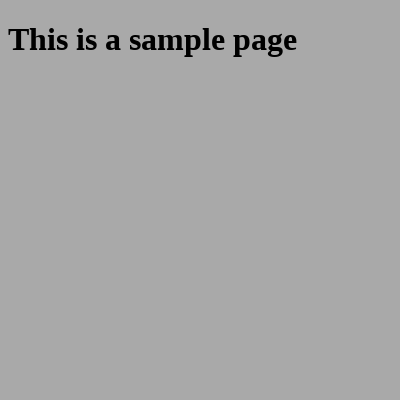

Sample heading element loaded
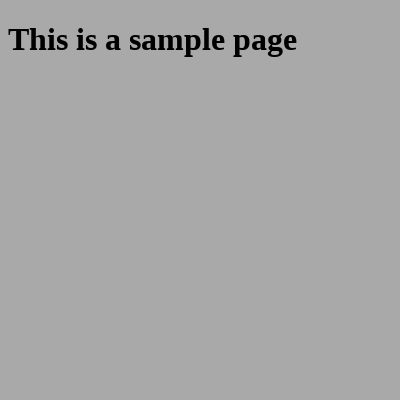

Retrieved sample heading text content
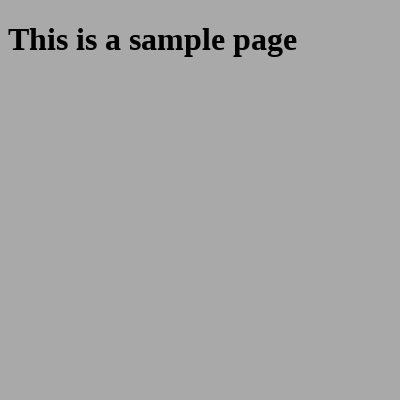

Verified sample heading contains 'This is a sample page'
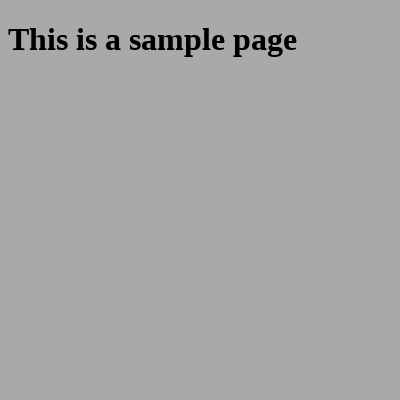

Closed the new window
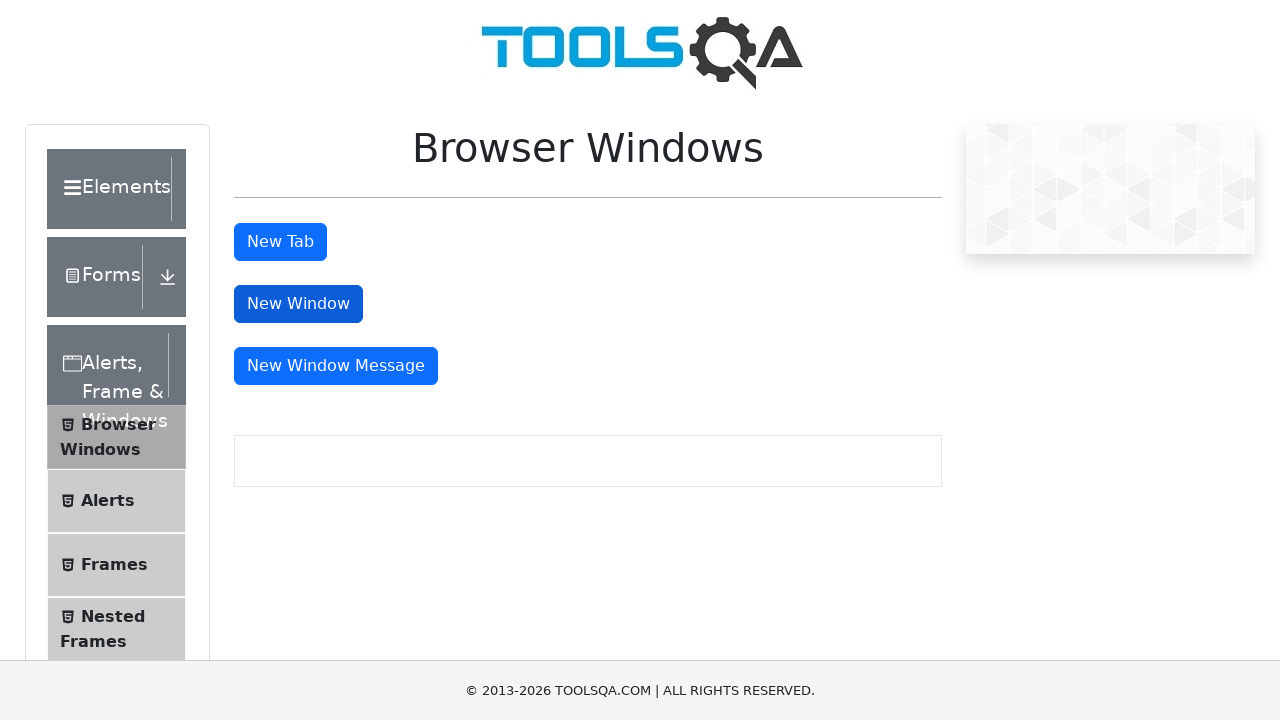

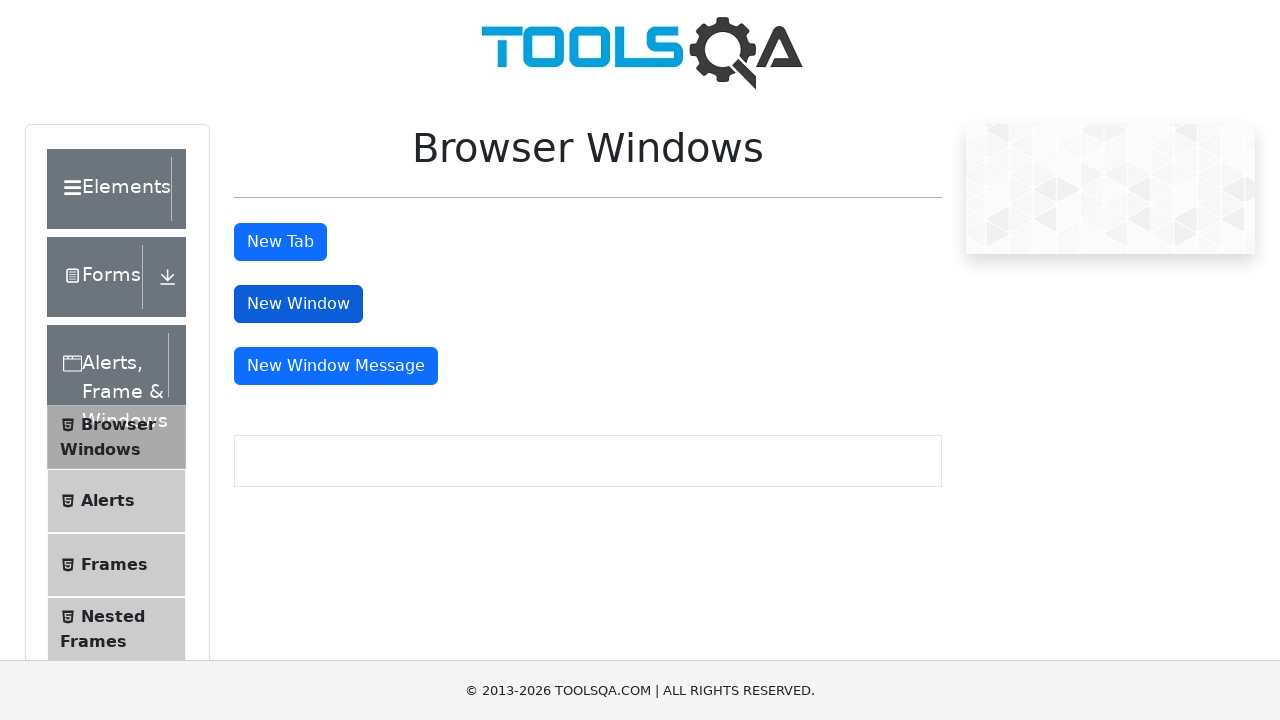